Tests various button properties including clicking a button to navigate to a dashboard, then returning to check button position, color, and size attributes

Starting URL: https://www.leafground.com/button.xhtml

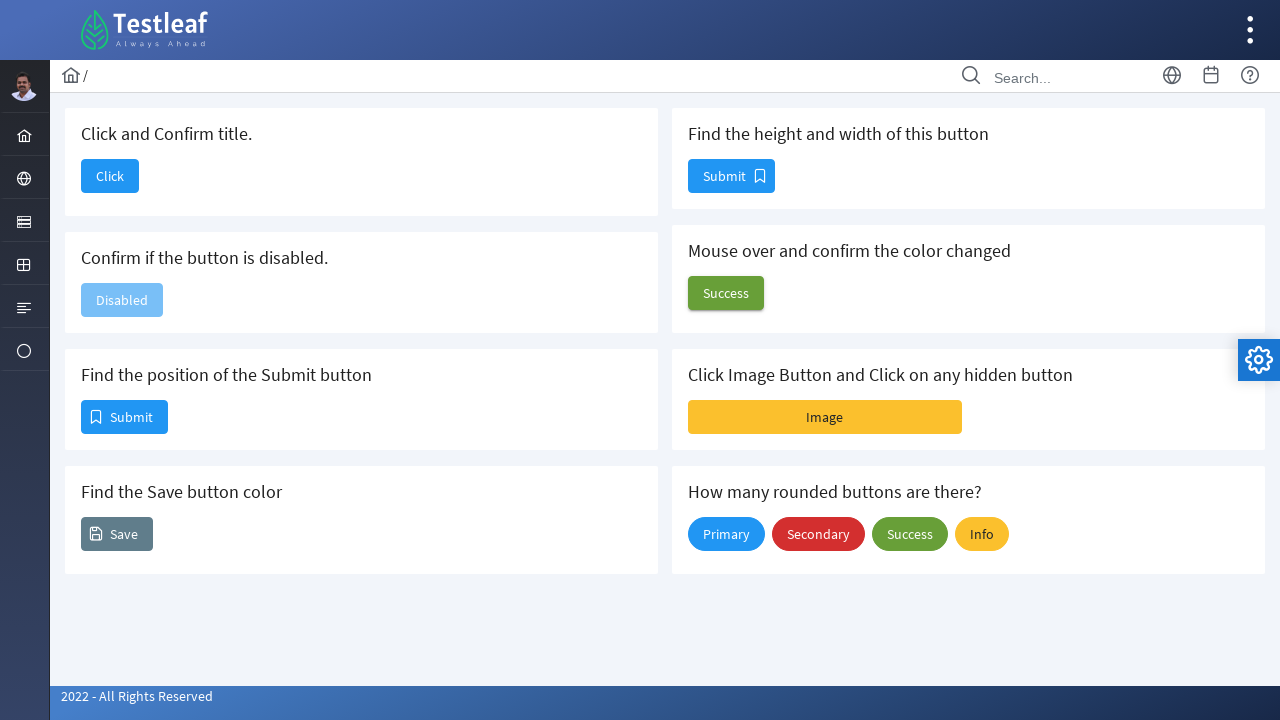

Clicked button to navigate to Dashboard at (110, 176) on button#j_idt88\:j_idt90
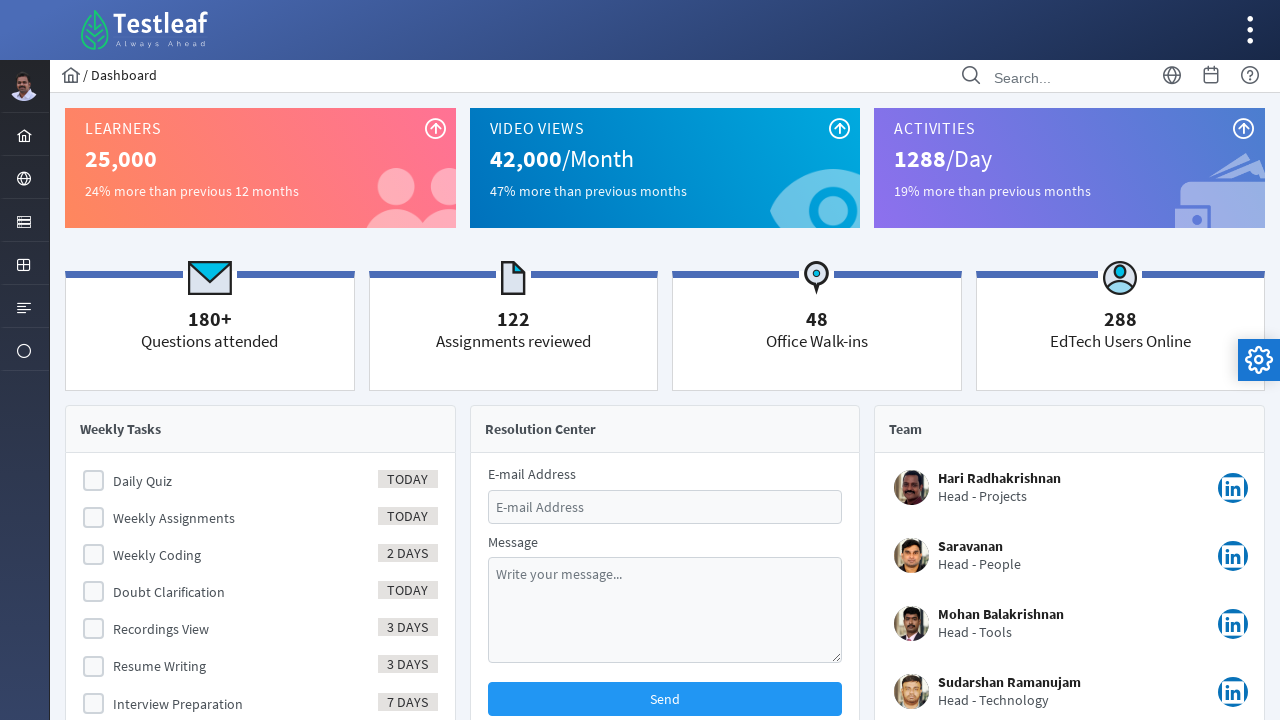

Dashboard page loaded
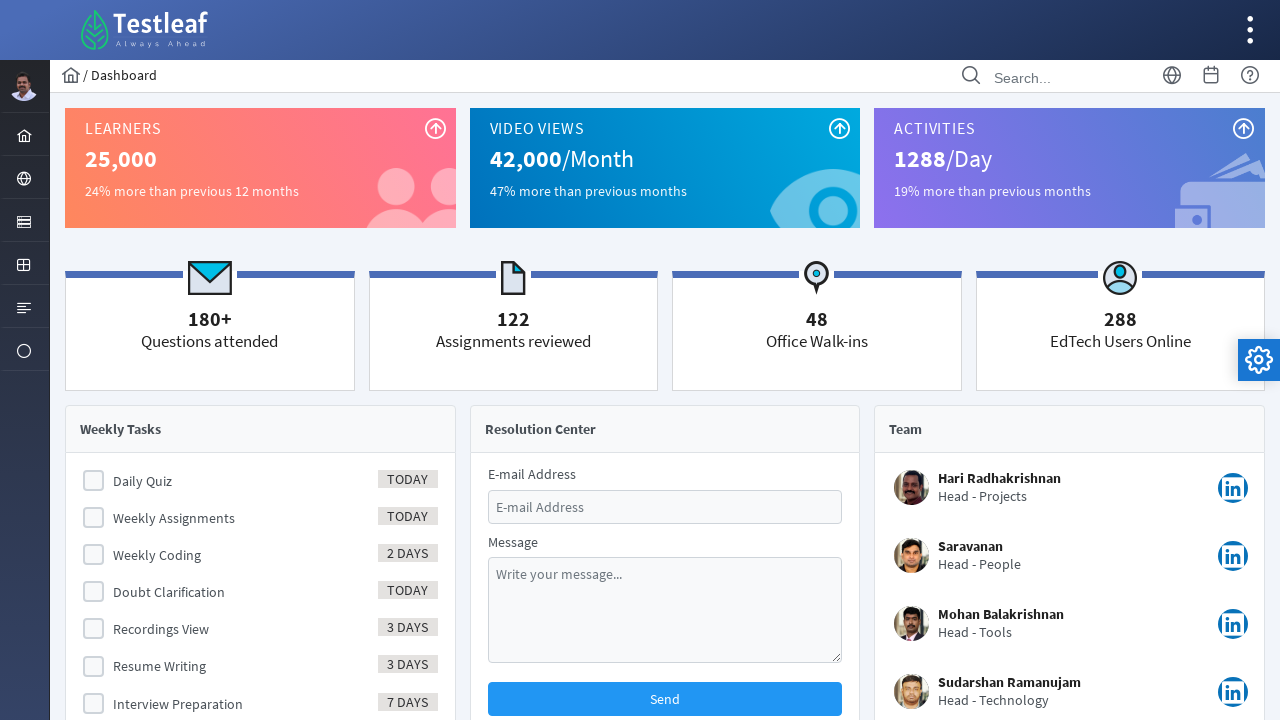

Verified page title is 'Dashboard'
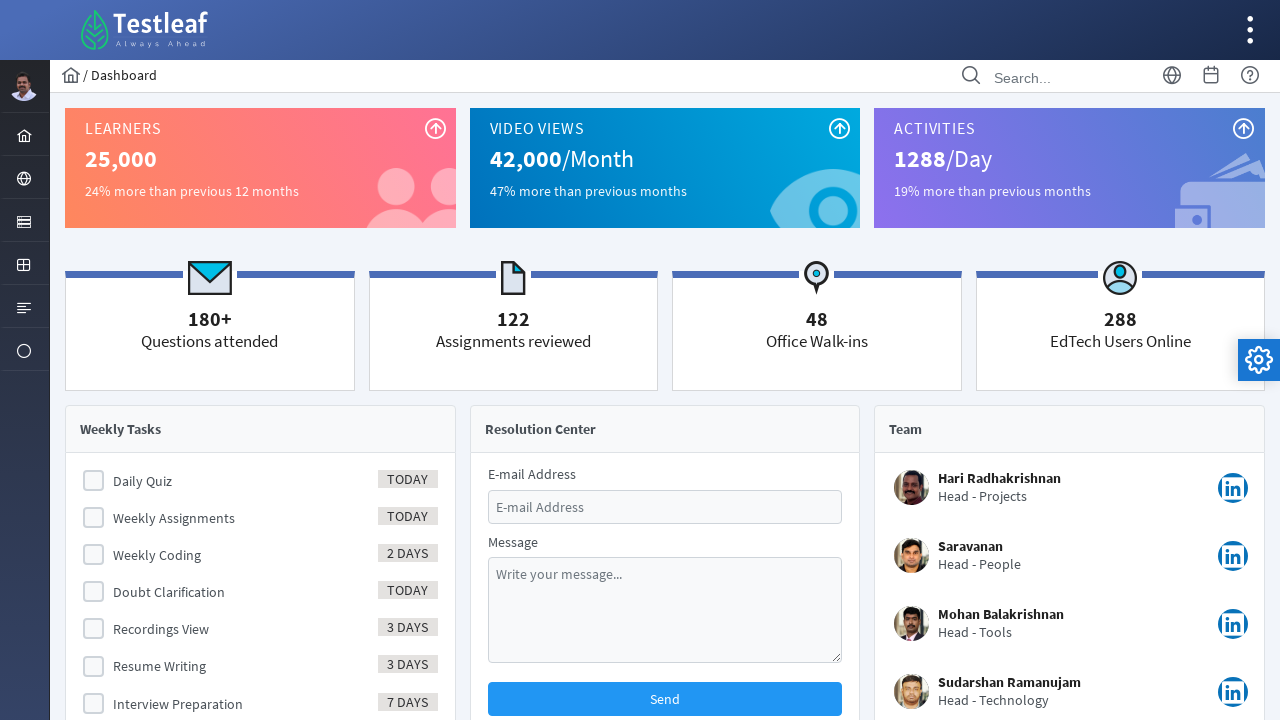

Navigated back to button test page
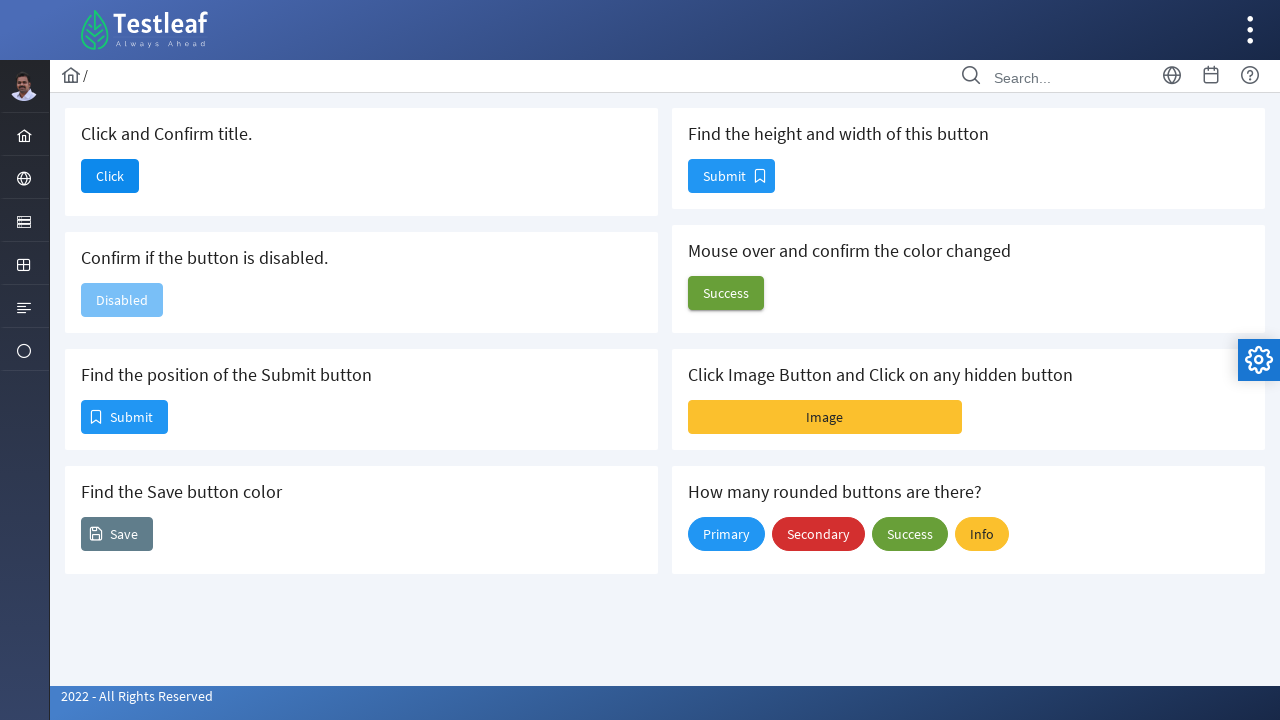

Retrieved position button coordinates: X=81, Y=400
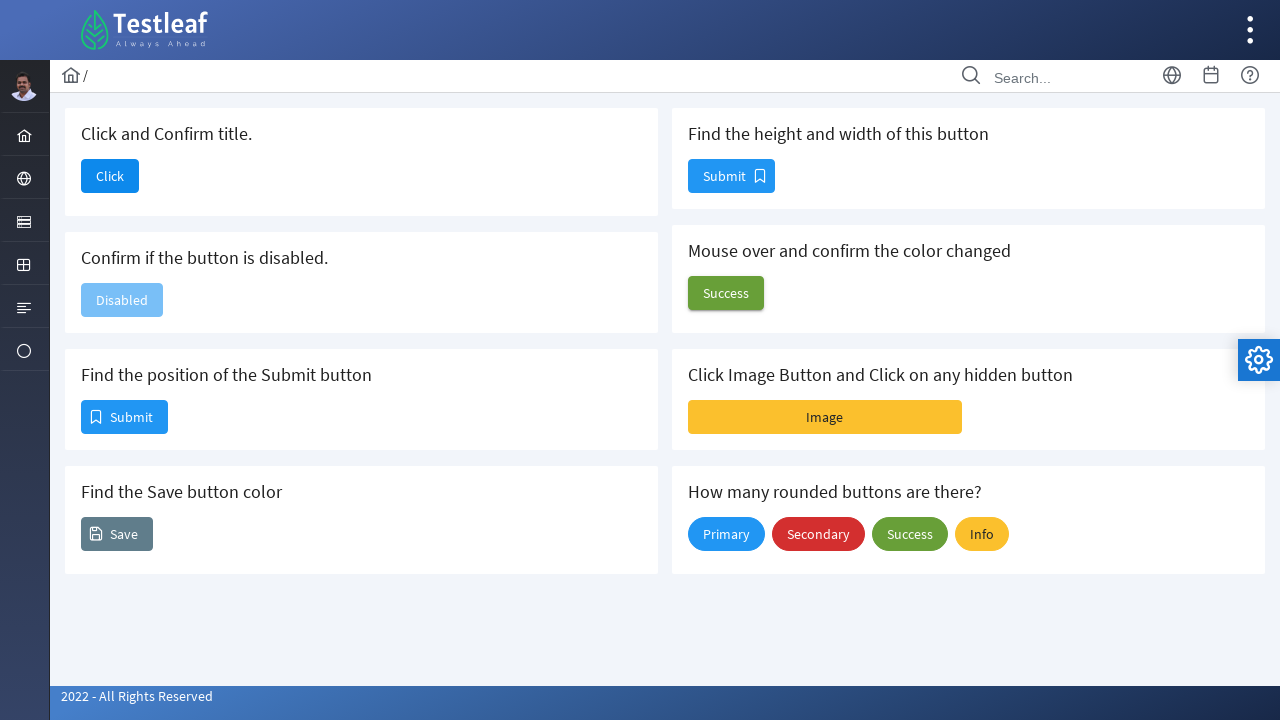

Retrieved color button background color: rgb(96, 125, 139)
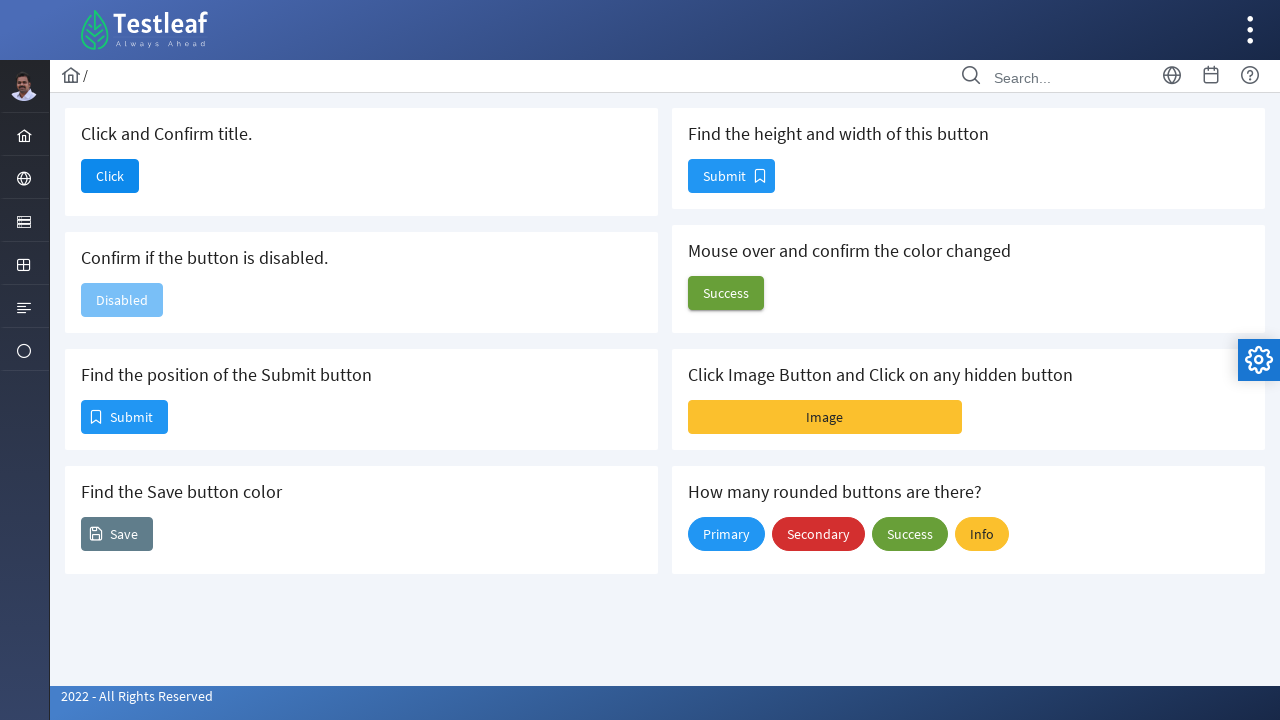

Retrieved size button dimensions: Height=34, Width=87
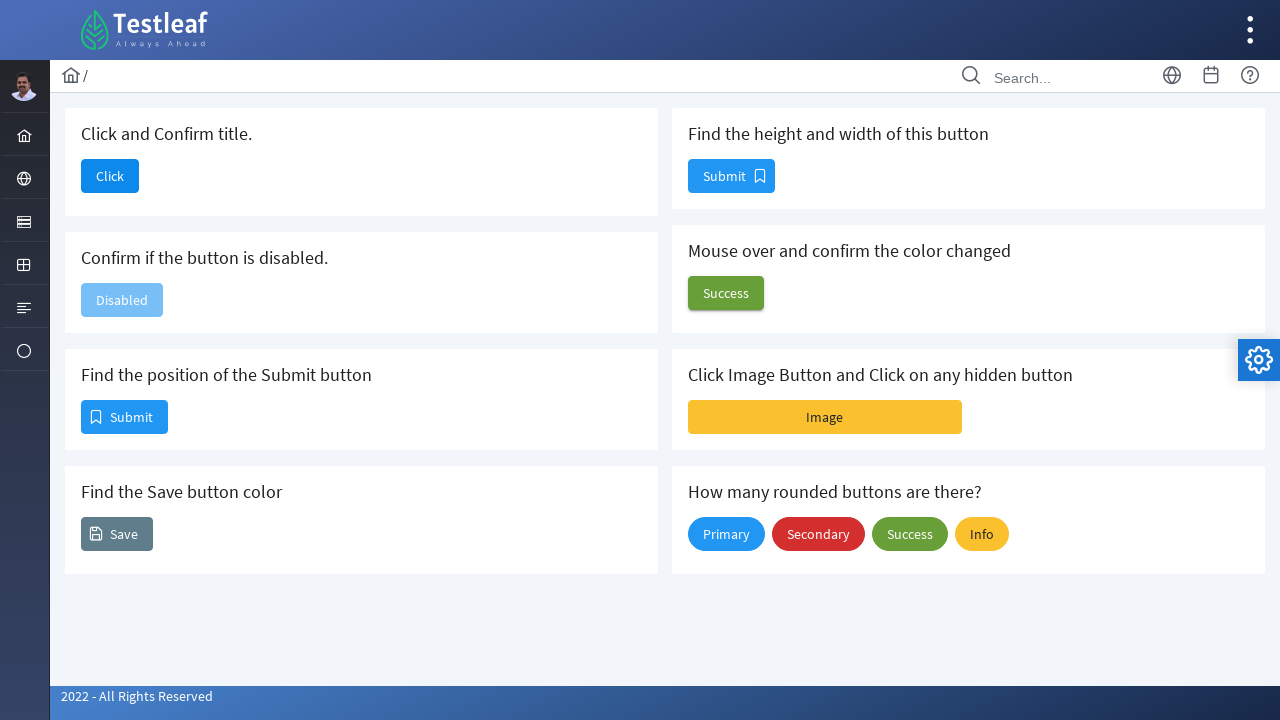

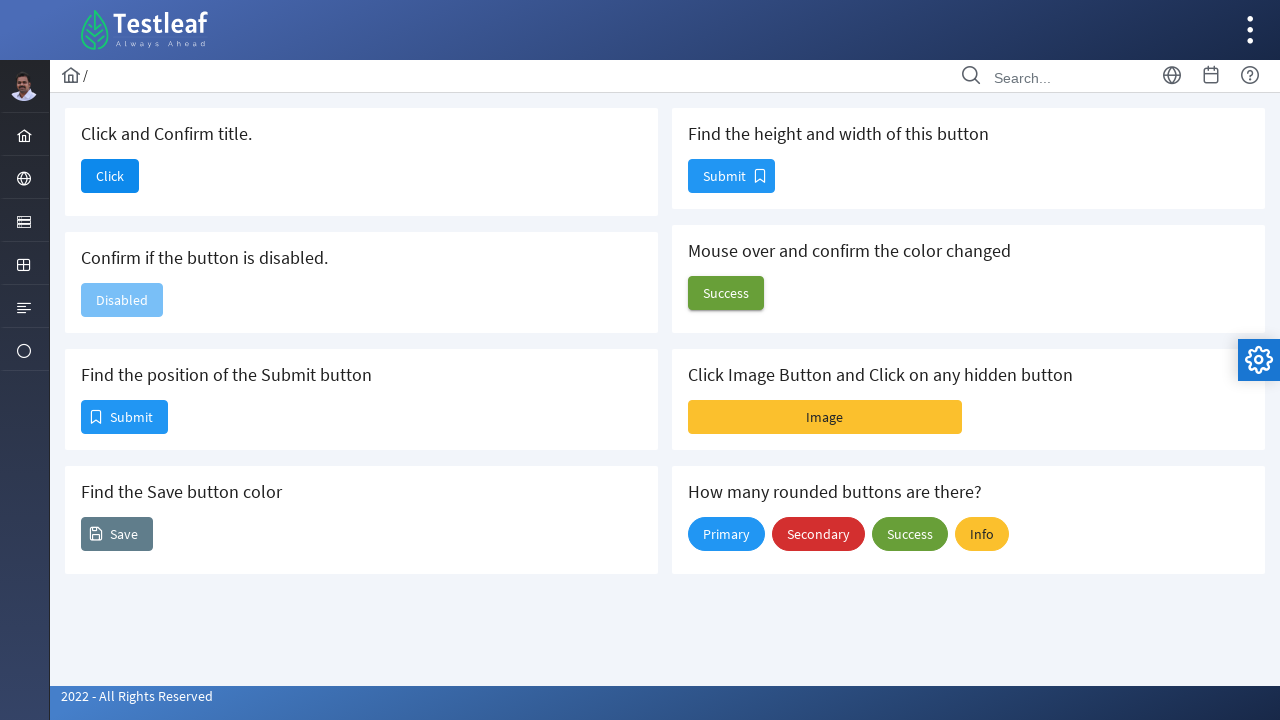